Verifies that the GUVI website URL loads successfully by checking if the page title contains "GUVI"

Starting URL: https://www.guvi.in/

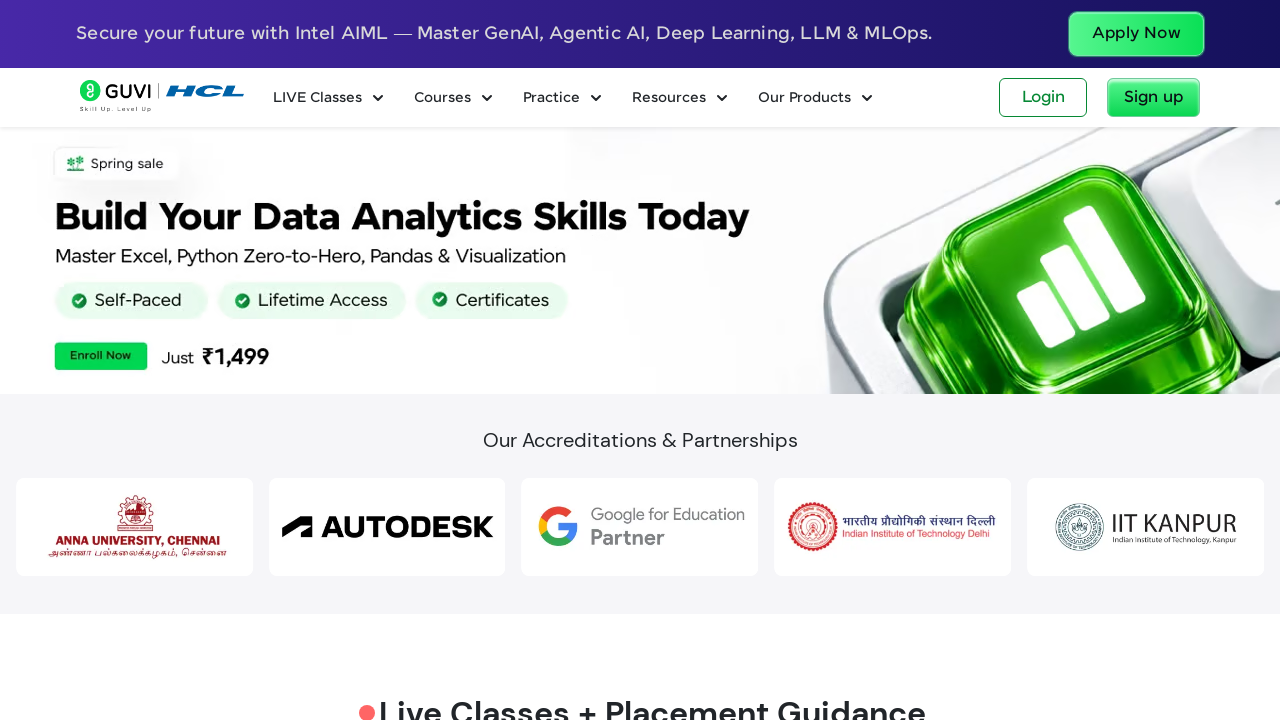

Waited for page DOM to load
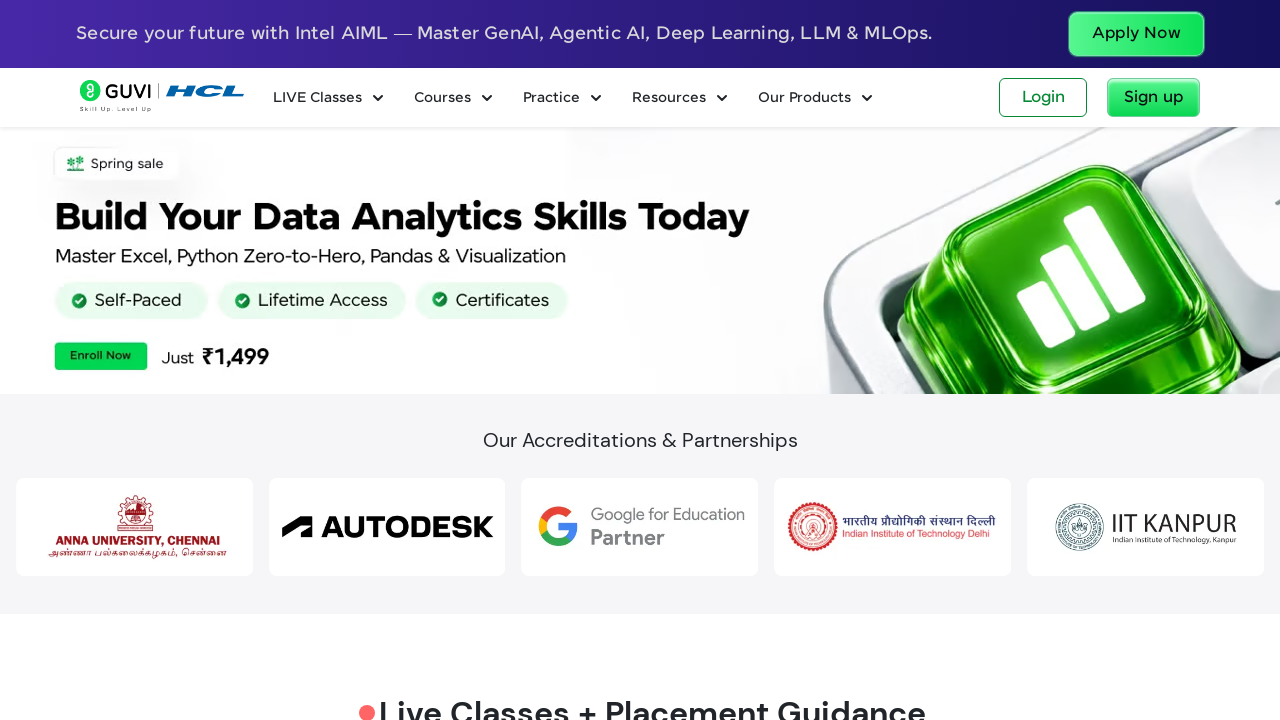

Verified page title contains 'GUVI'
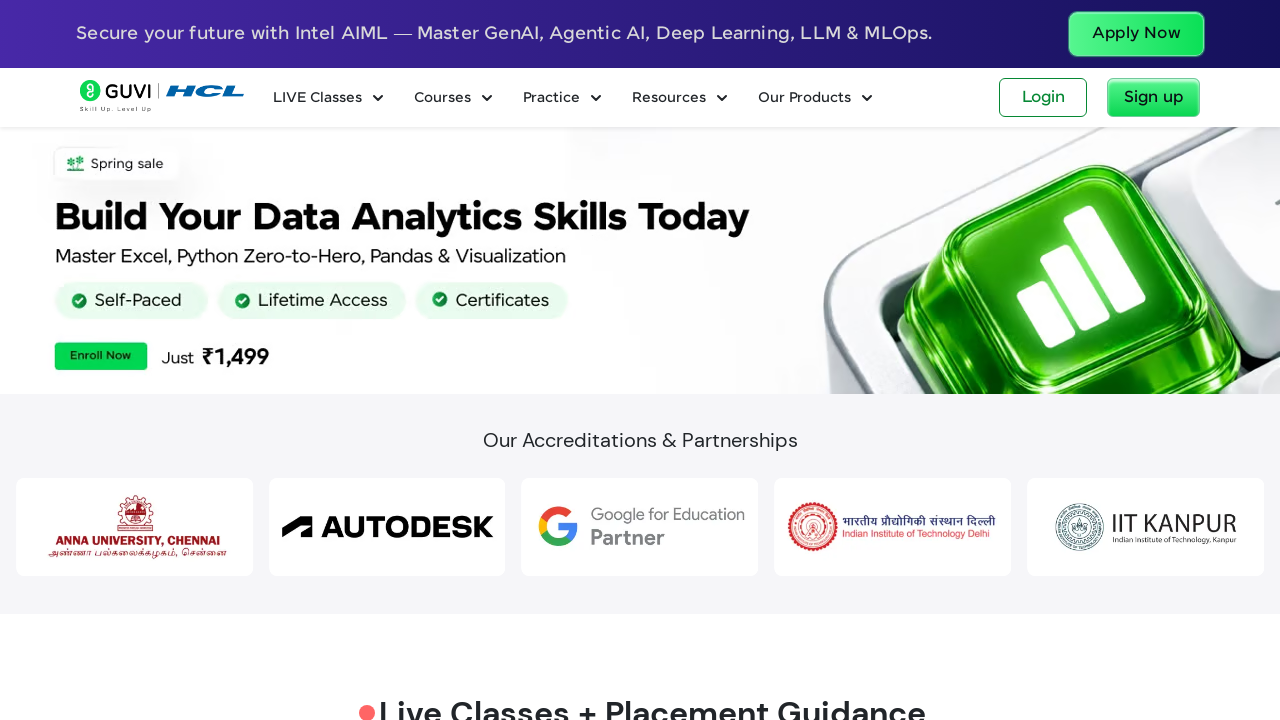

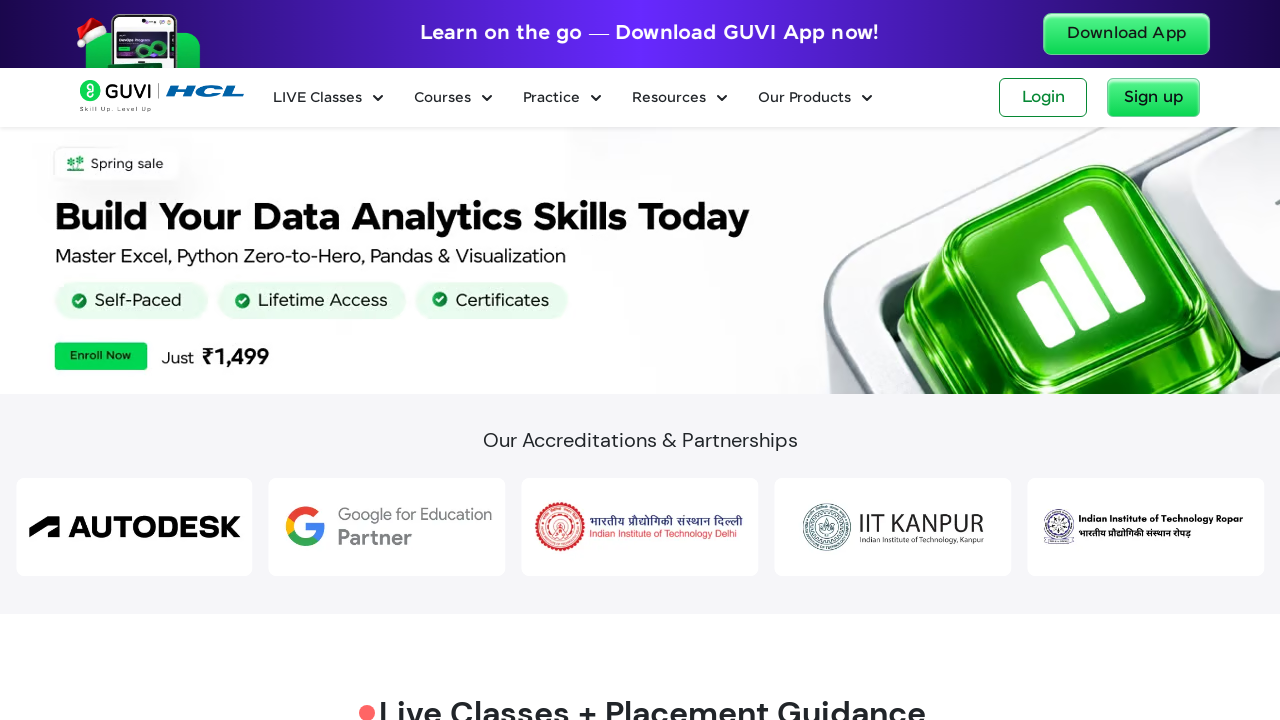